Verifies that the authorization page loads correctly

Starting URL: https://b2c.passport.rt.ru

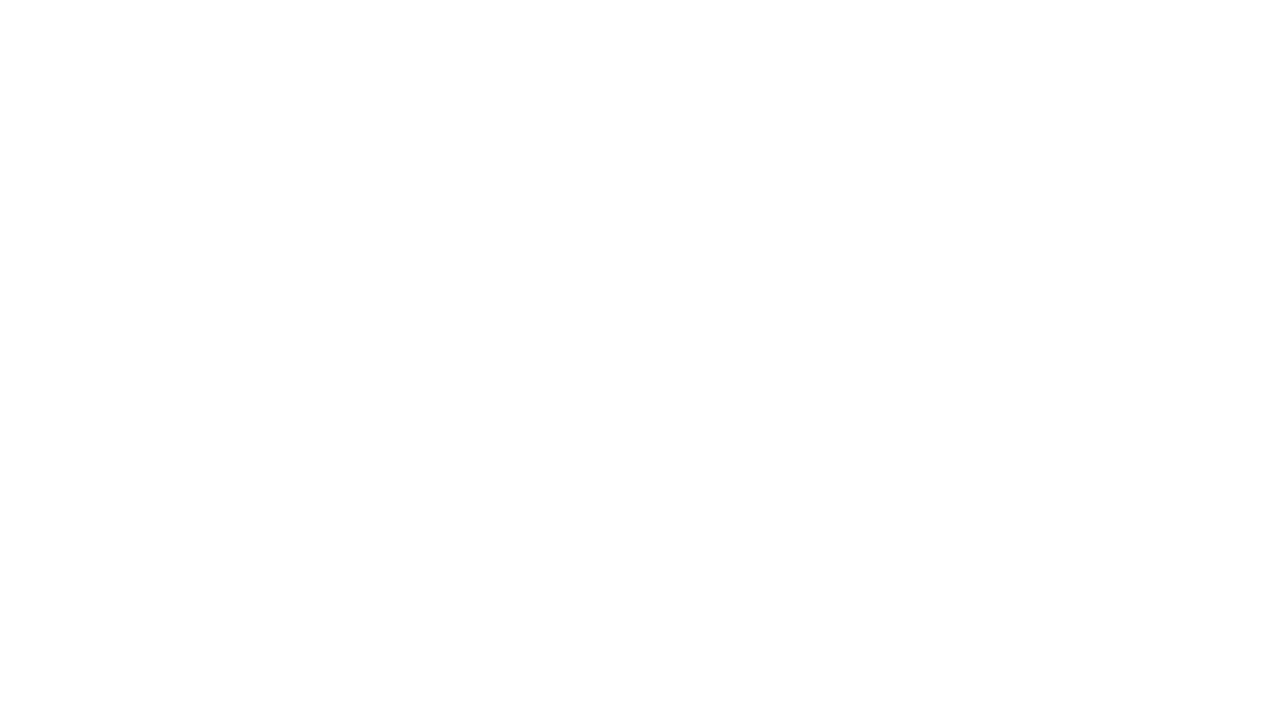

Login button became visible on authorization page
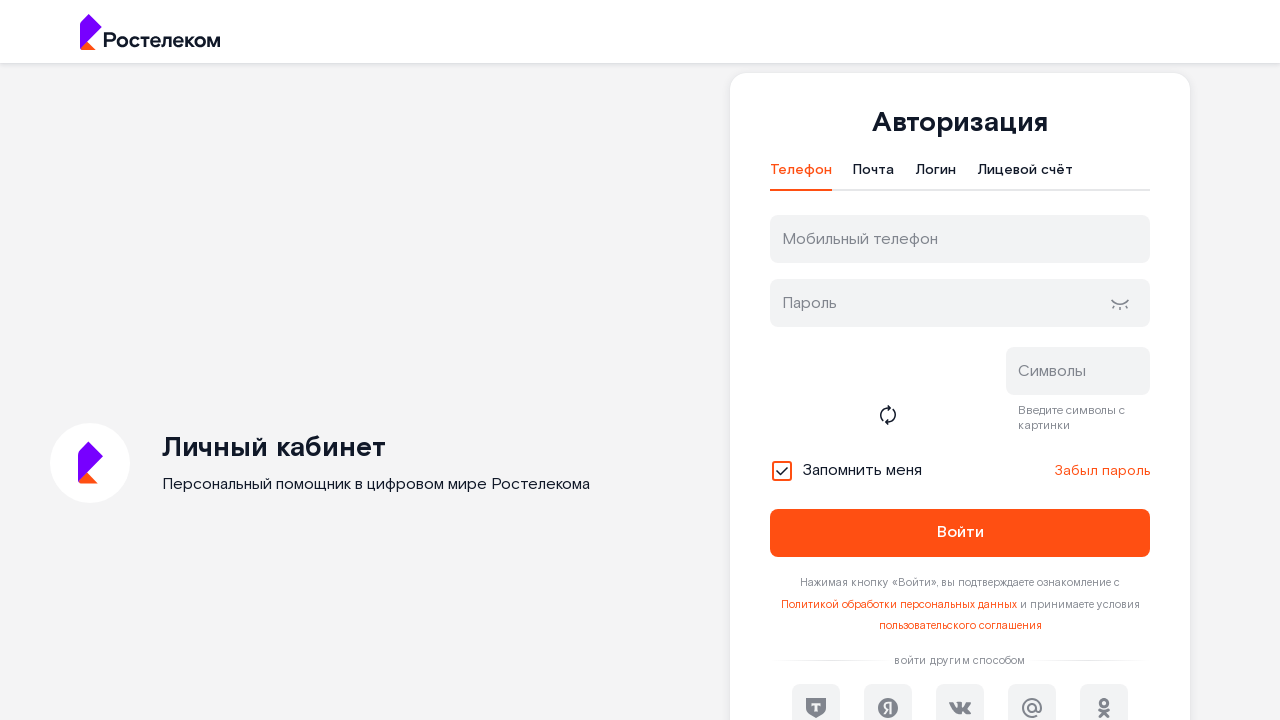

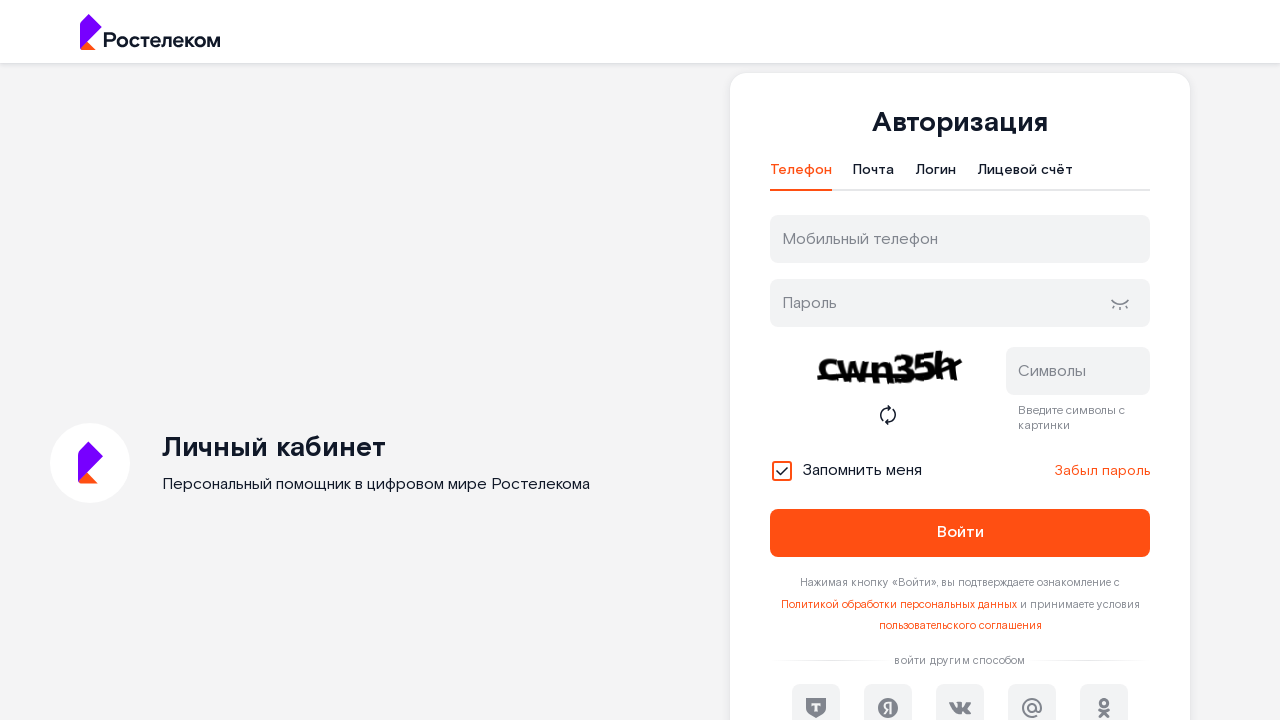